Tests a simple calculator form by entering two numbers and verifying the sum result

Starting URL: https://www.lambdatest.com/selenium-playground/simple-form-demo

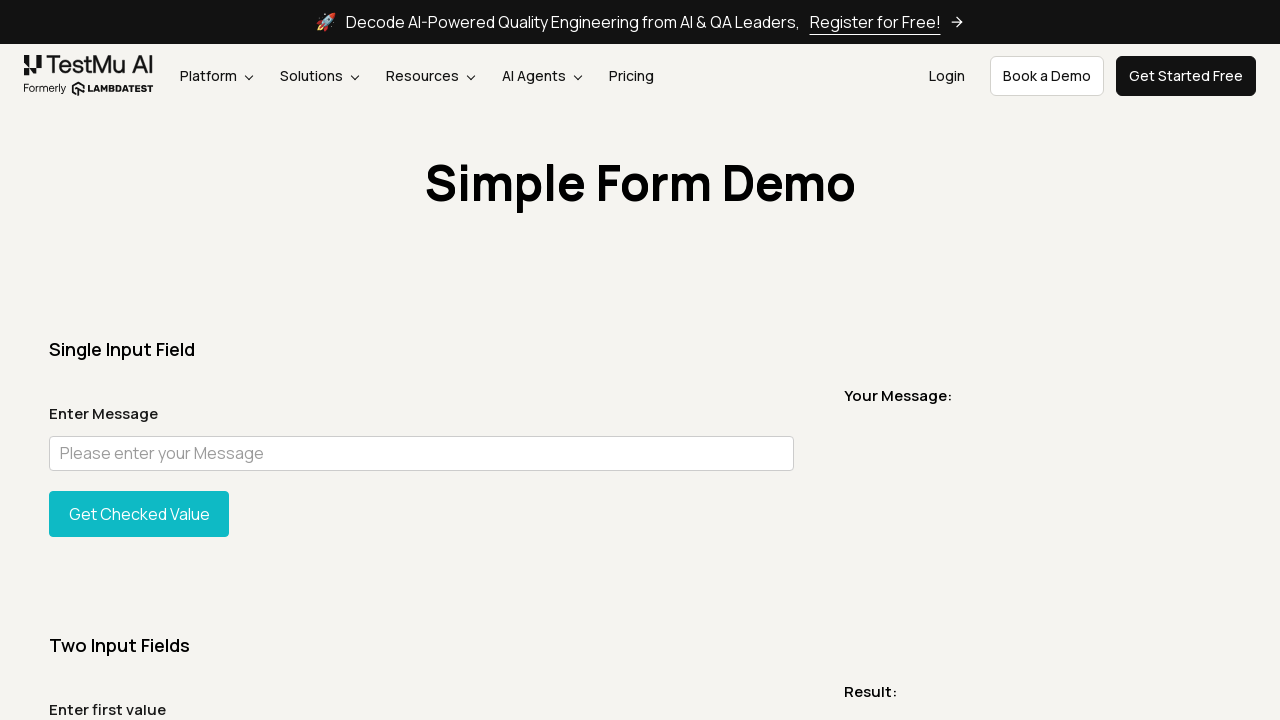

Entered first number '2' in sum1 field on #sum1
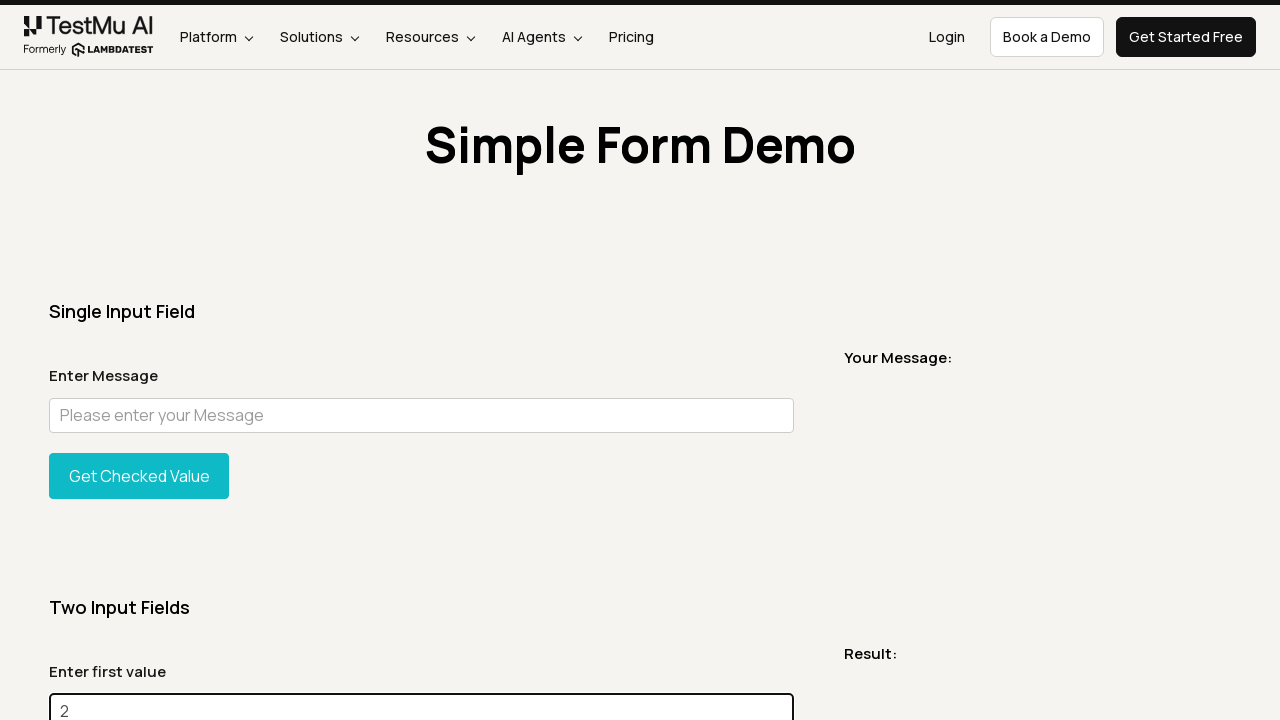

Entered second number '5' in sum2 field on #sum2
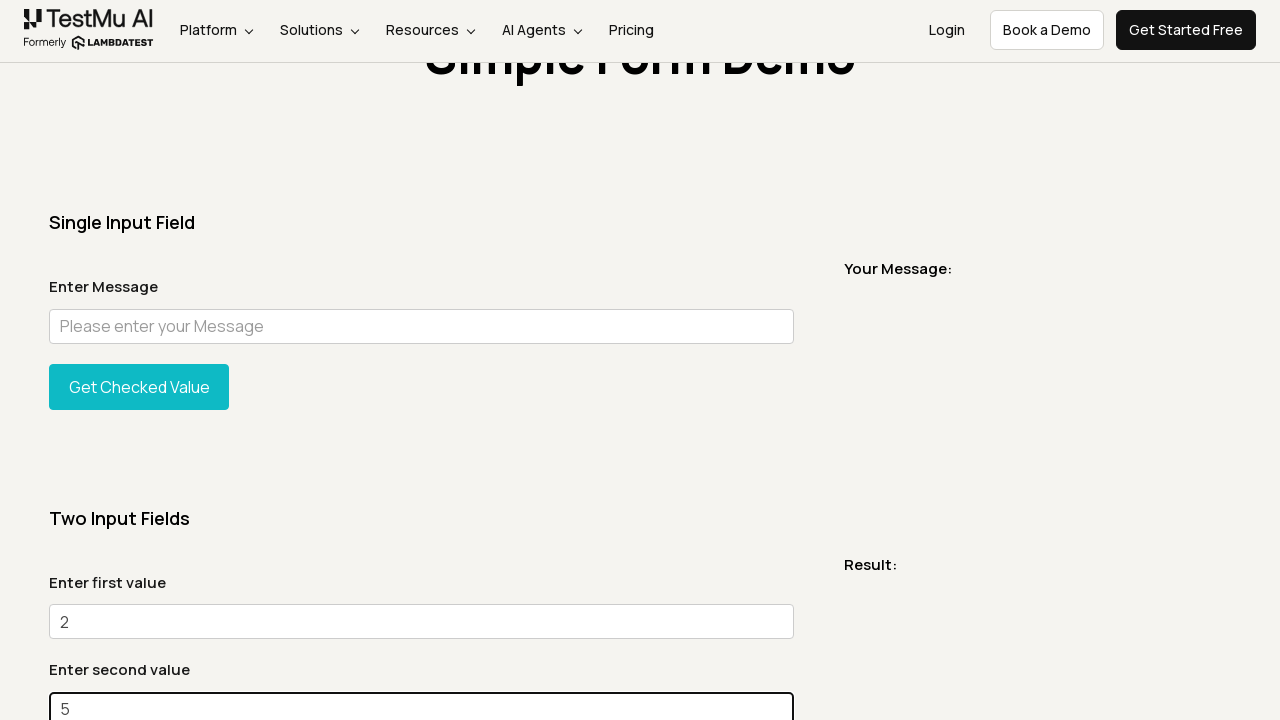

Clicked Get Total button to calculate sum at (139, 360) on xpath=//*[@id='gettotal']/button
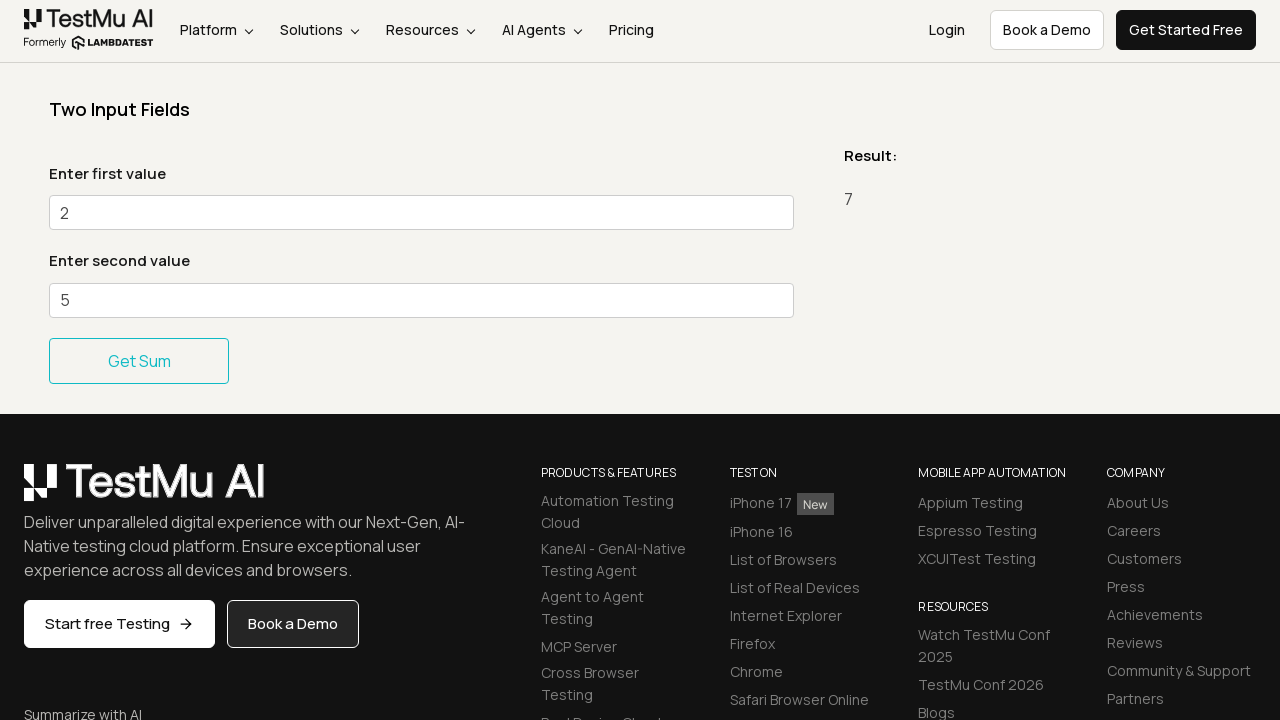

Result element loaded and visible
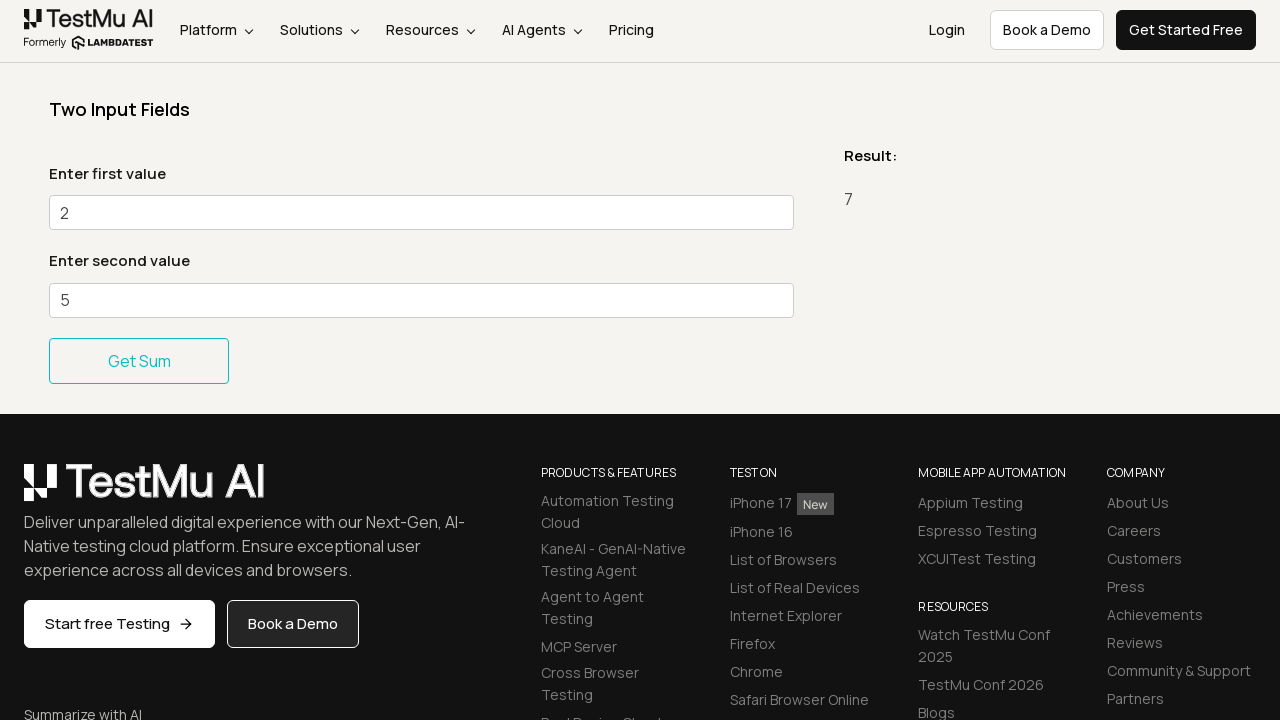

Retrieved result text from element
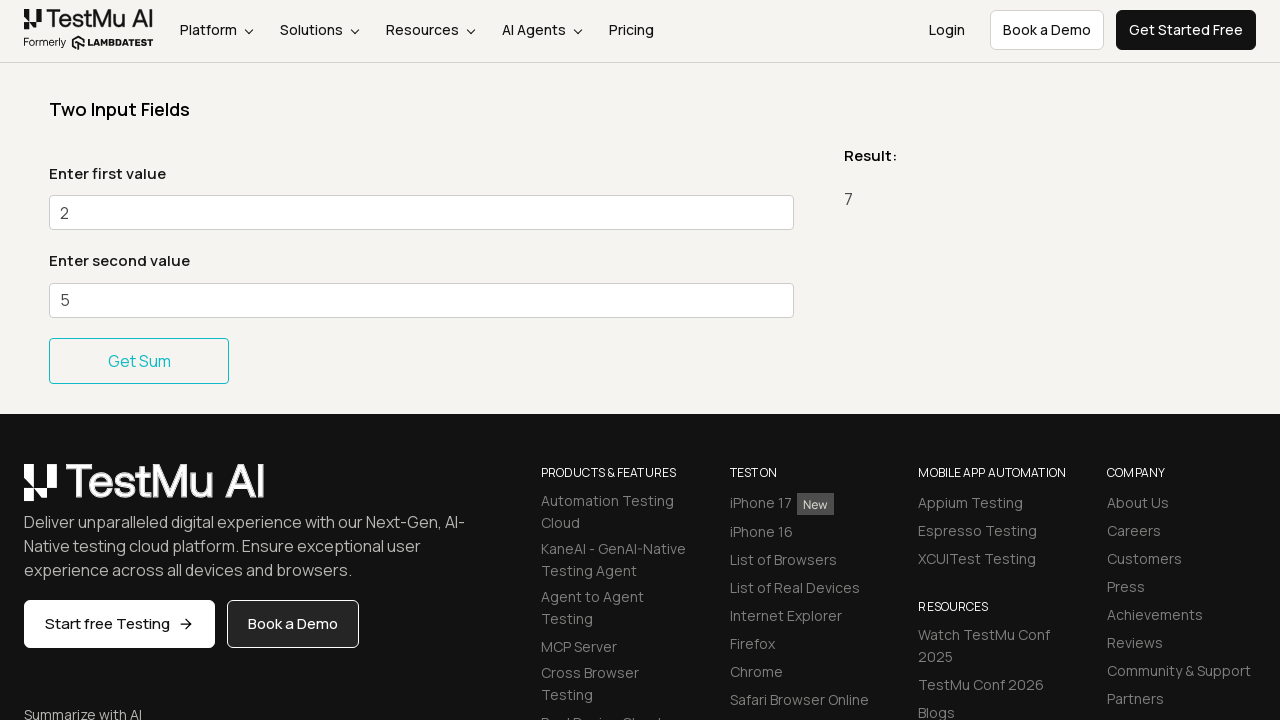

Test passed - sum calculation is correct (2 + 5 = 7)
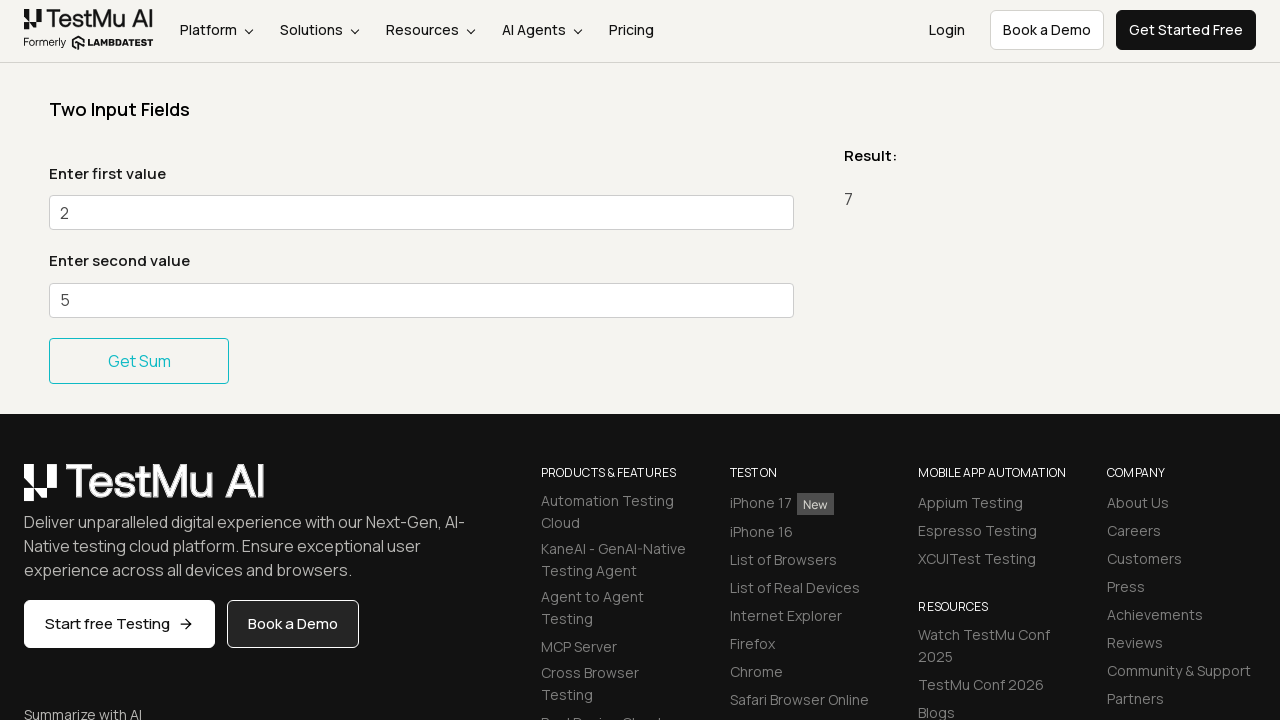

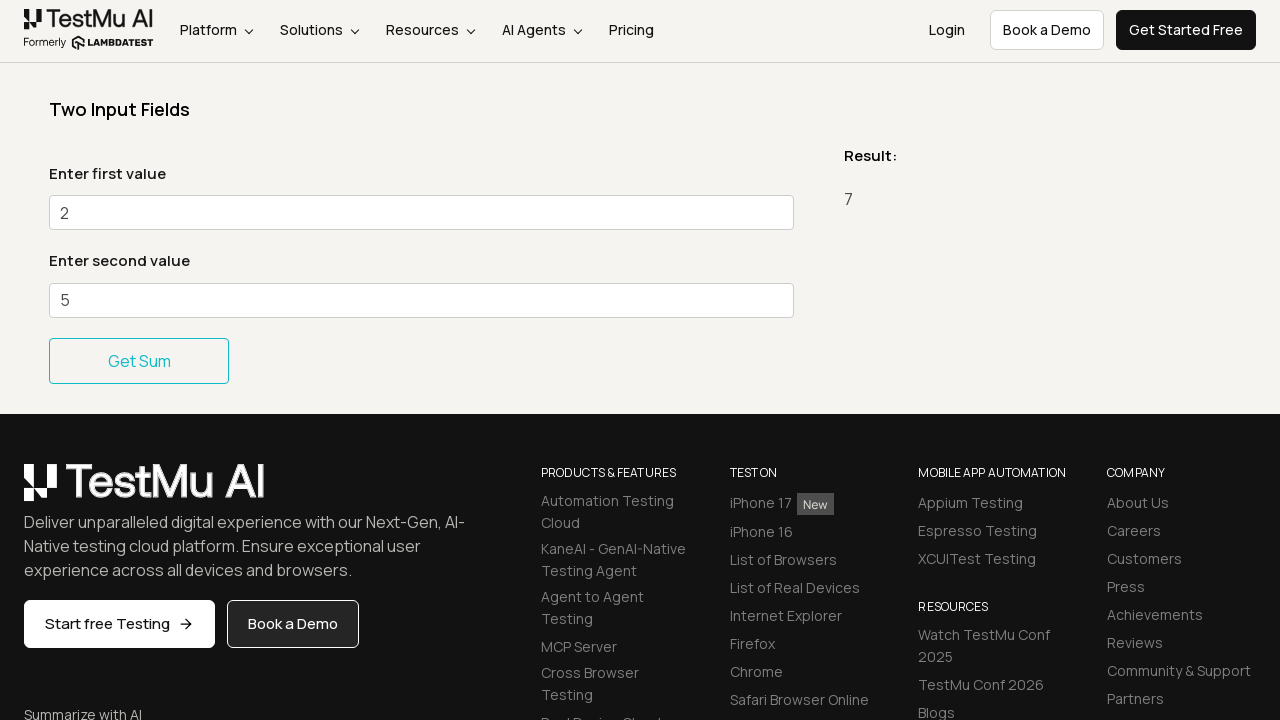